Tests that submitting only the Full Name field does not display results section

Starting URL: https://demoqa.com/text-box

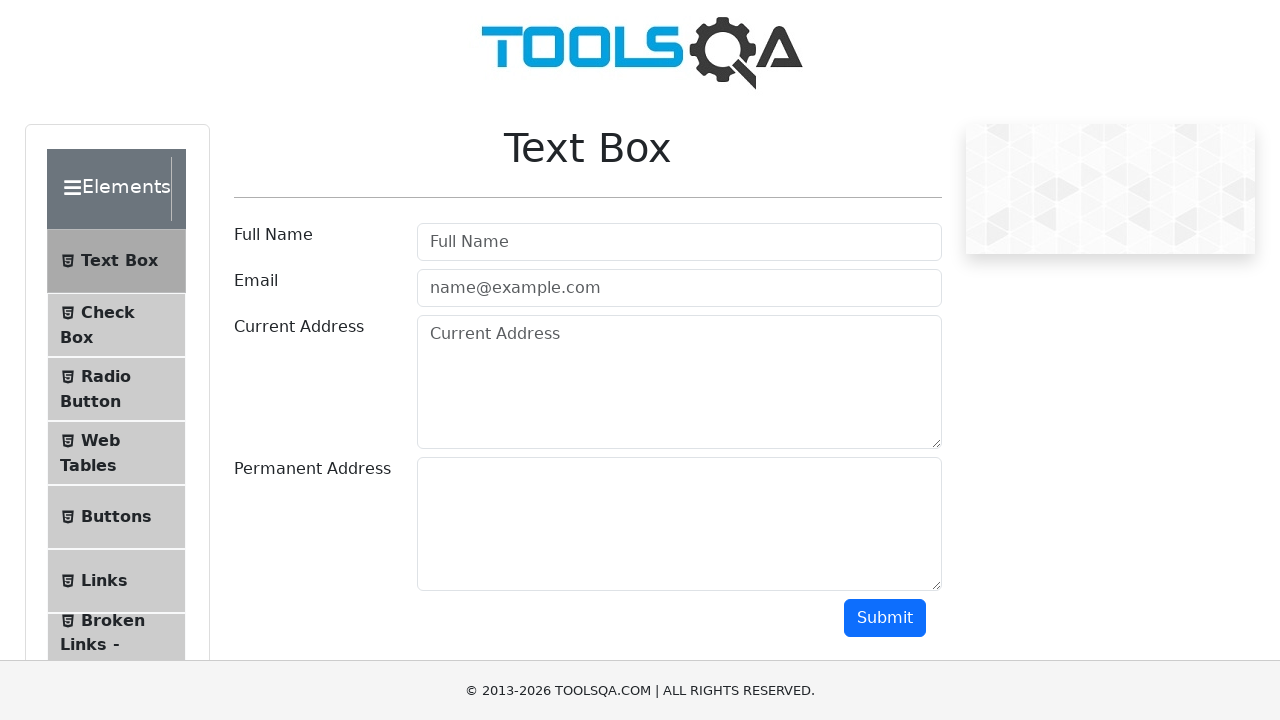

Filled Full Name field with 'Nizam Aditya' on input#userName
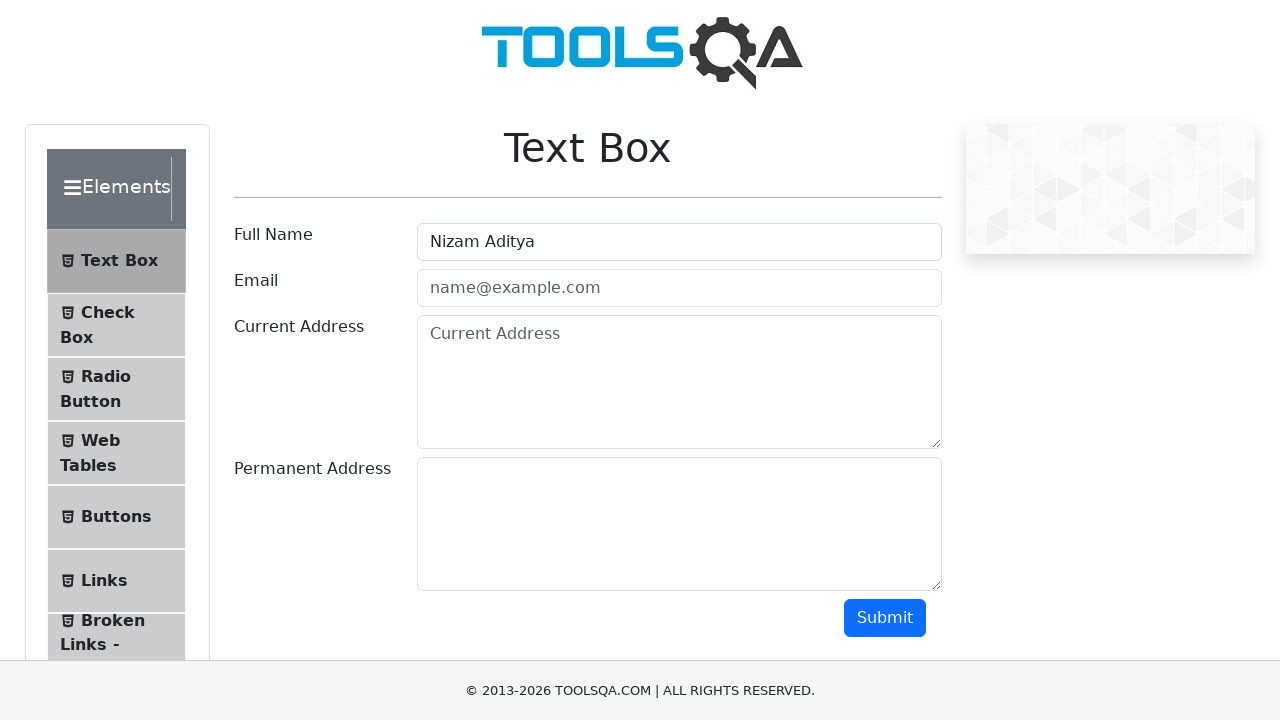

Clicked Submit button at (885, 618) on button#submit
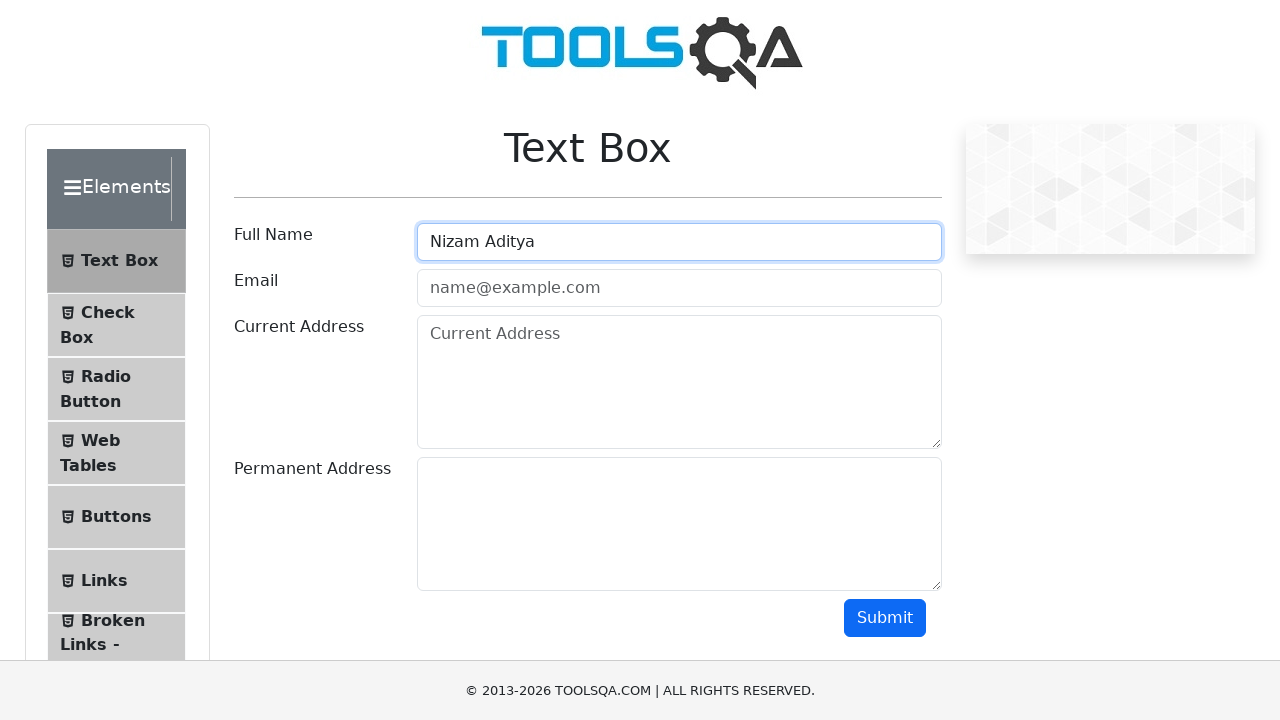

Waited for results section (should not appear)
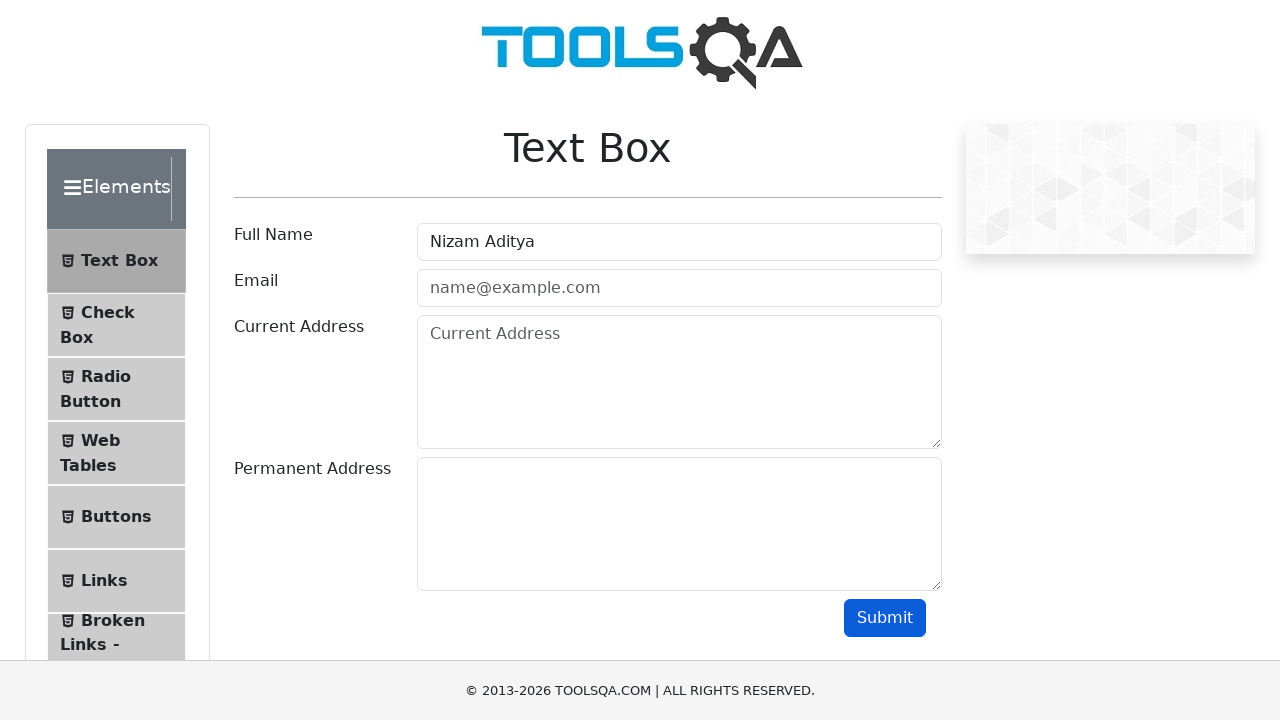

Verified results section is not displayed (as expected)
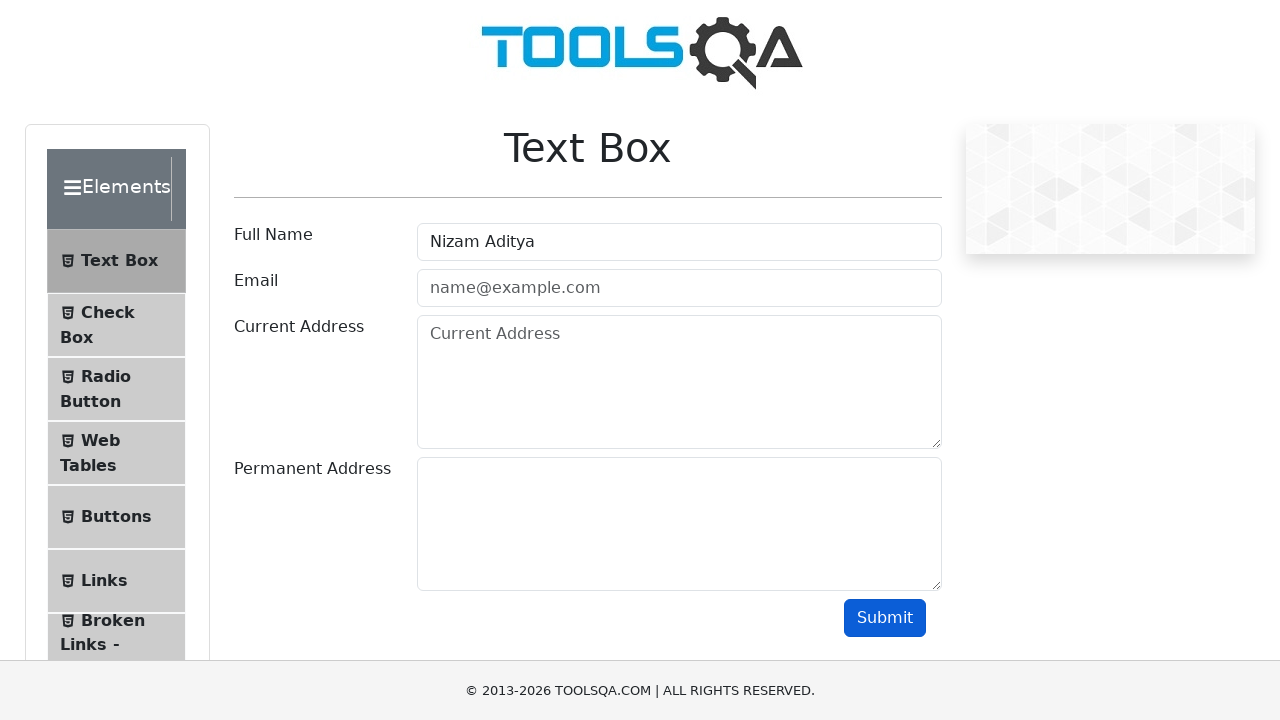

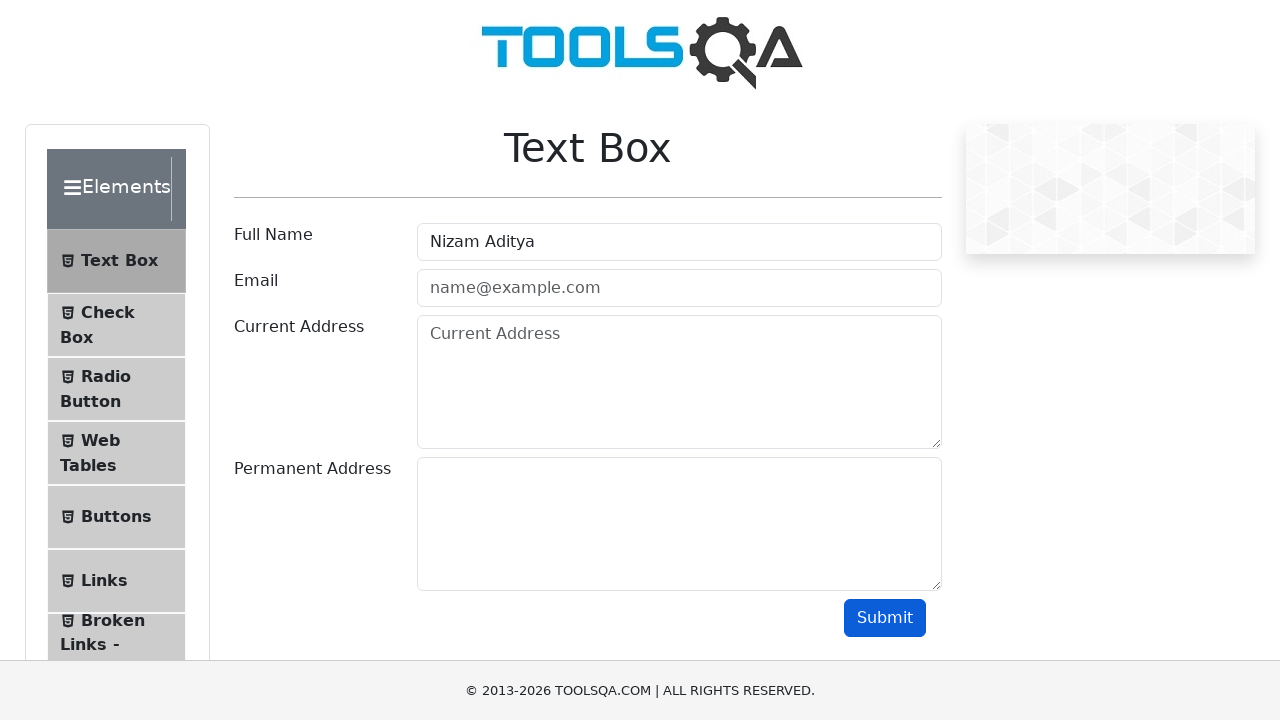